Tests drag and drop functionality by dragging an image element and dropping it into a target box

Starting URL: https://formy-project.herokuapp.com/dragdrop

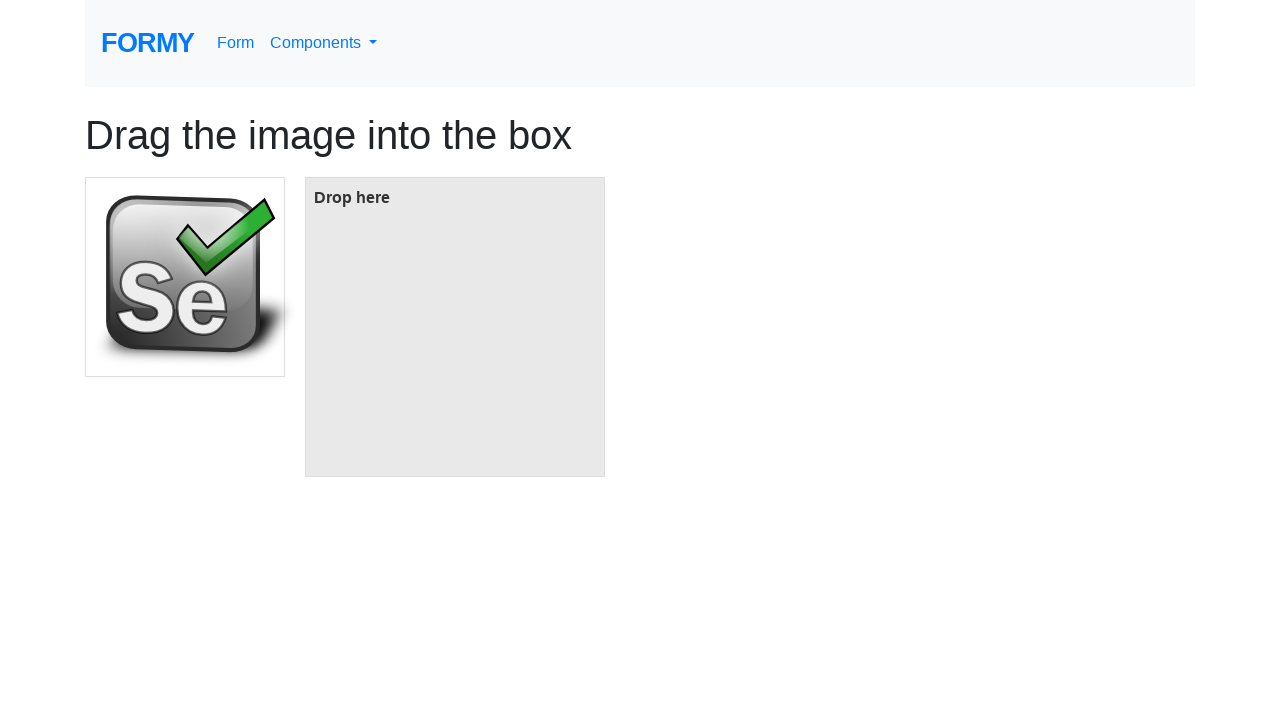

Dragged image element and dropped it into target box at (455, 327)
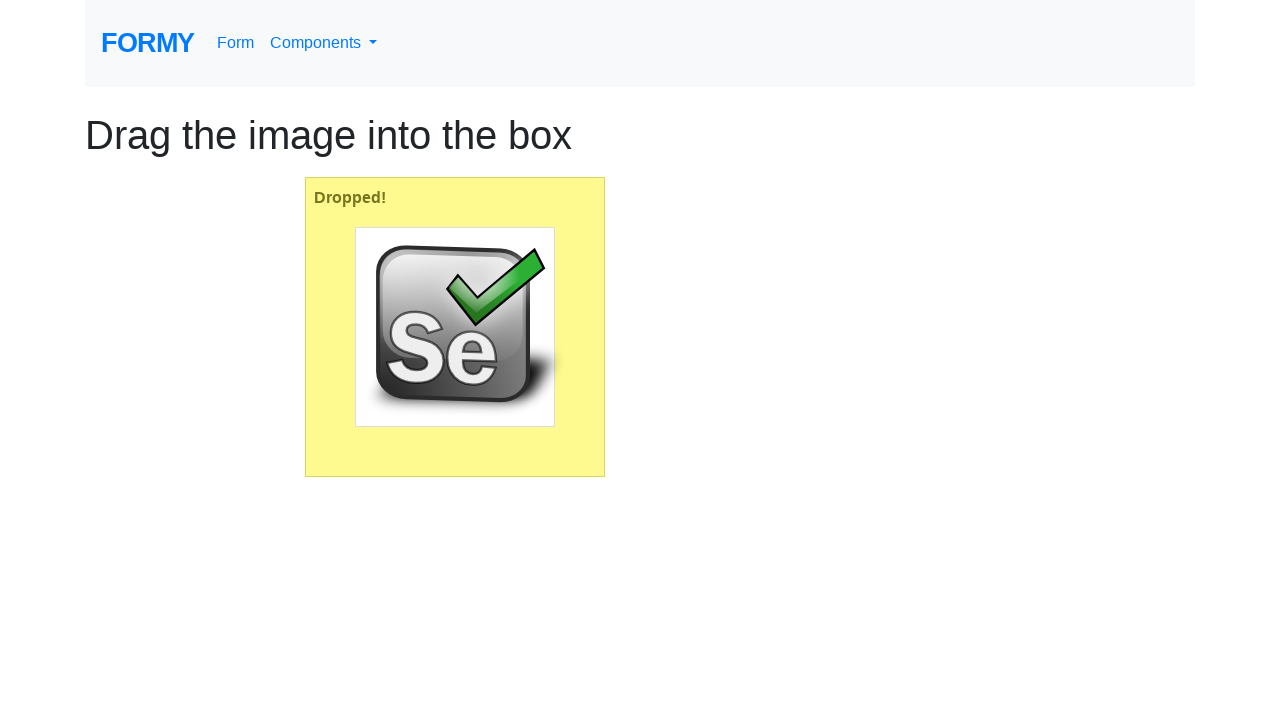

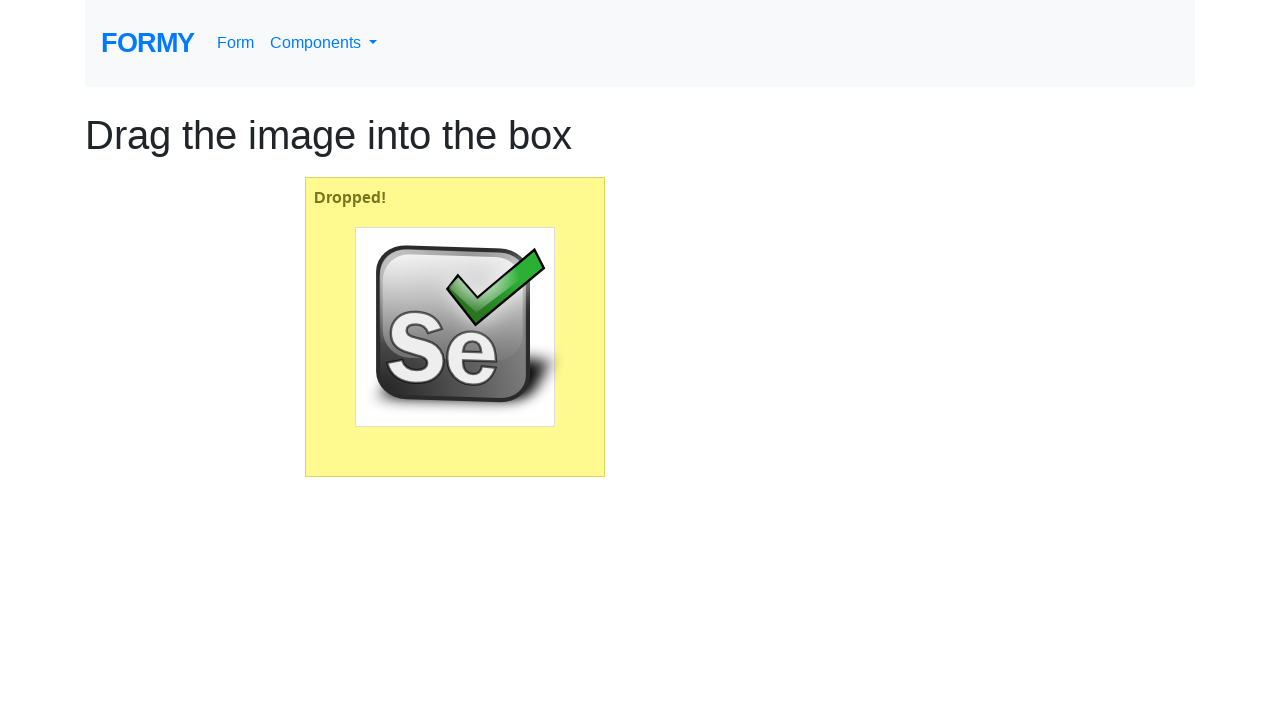